Tests FAQ accordion Question 3 - clicks on the question and verifies the answer text about rental time calculation

Starting URL: https://qa-scooter.praktikum-services.ru/

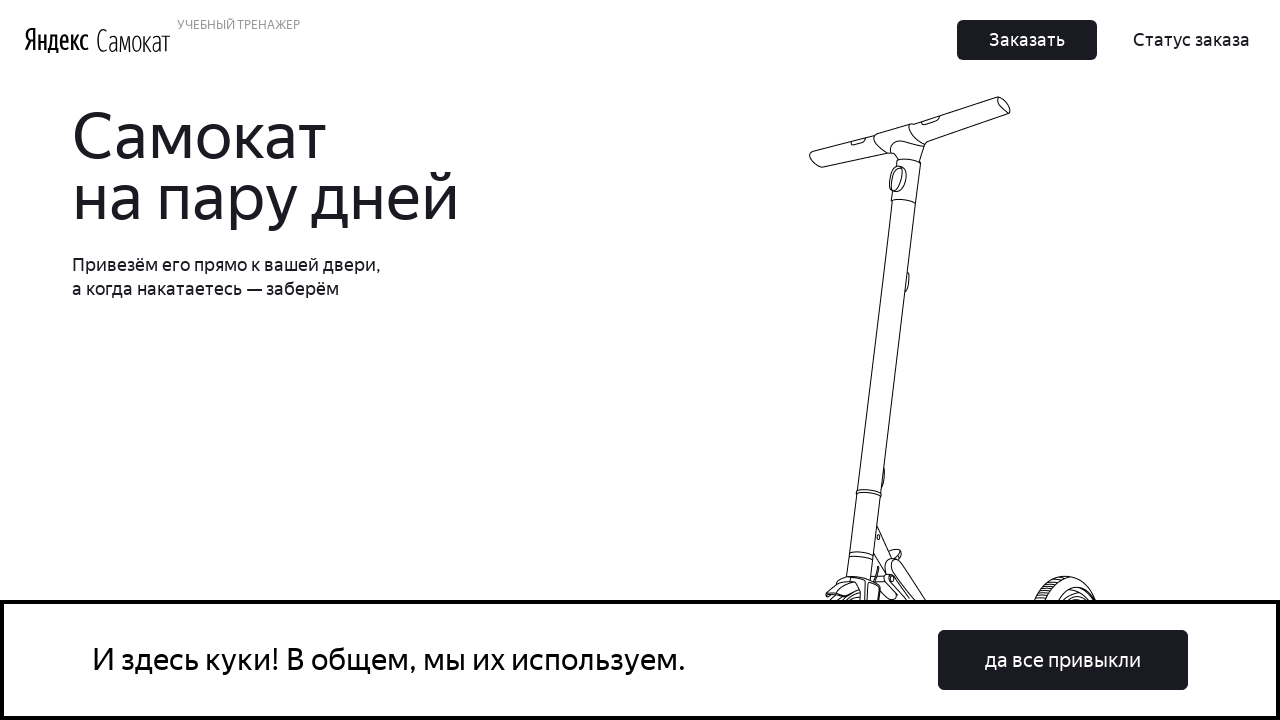

Scrolled to FAQ section (accordion heading 7)
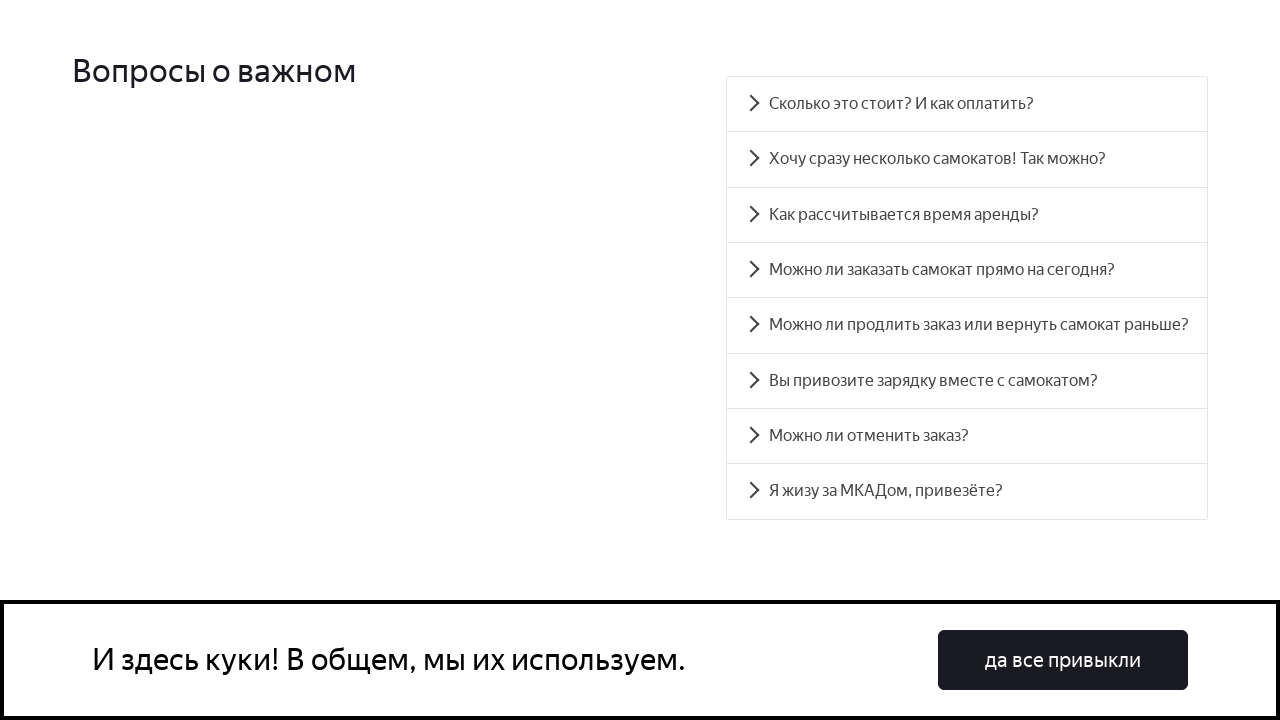

Clicked on FAQ Question 3 (accordion heading 2) at (967, 215) on #accordion__heading-2
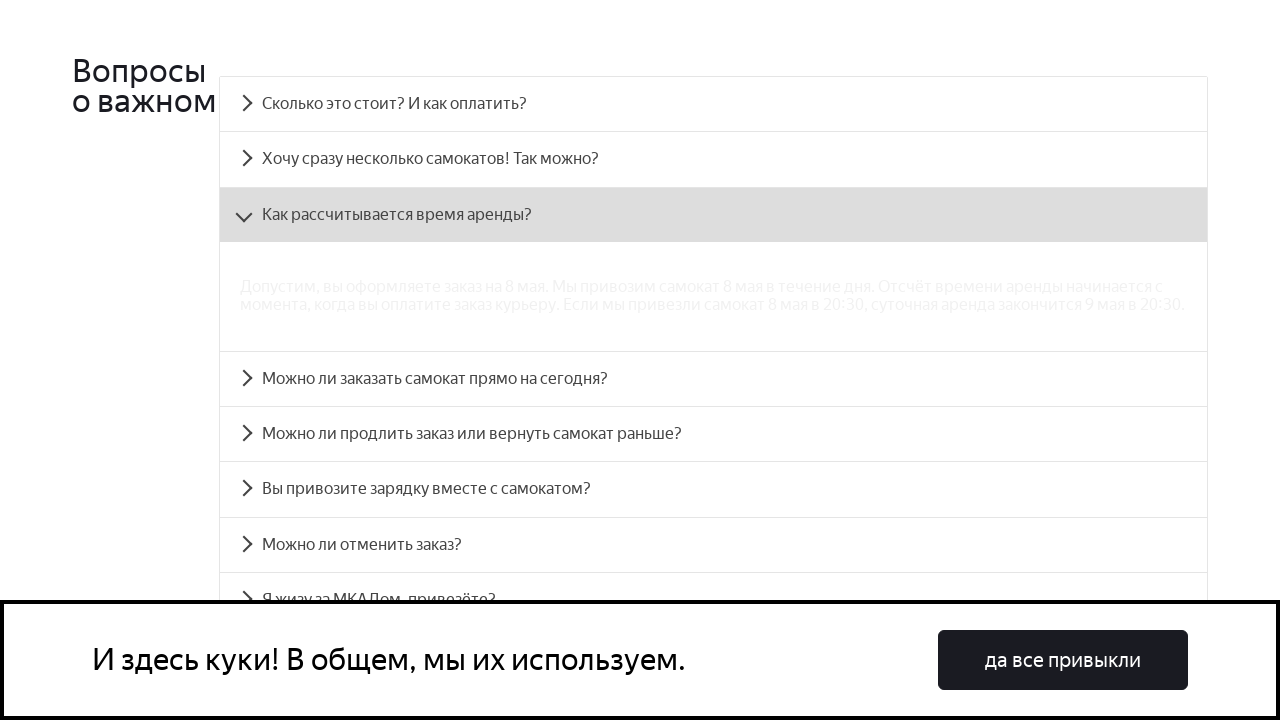

Answer text about rental time calculation is visible - verified that daily rental ends on the same time next day
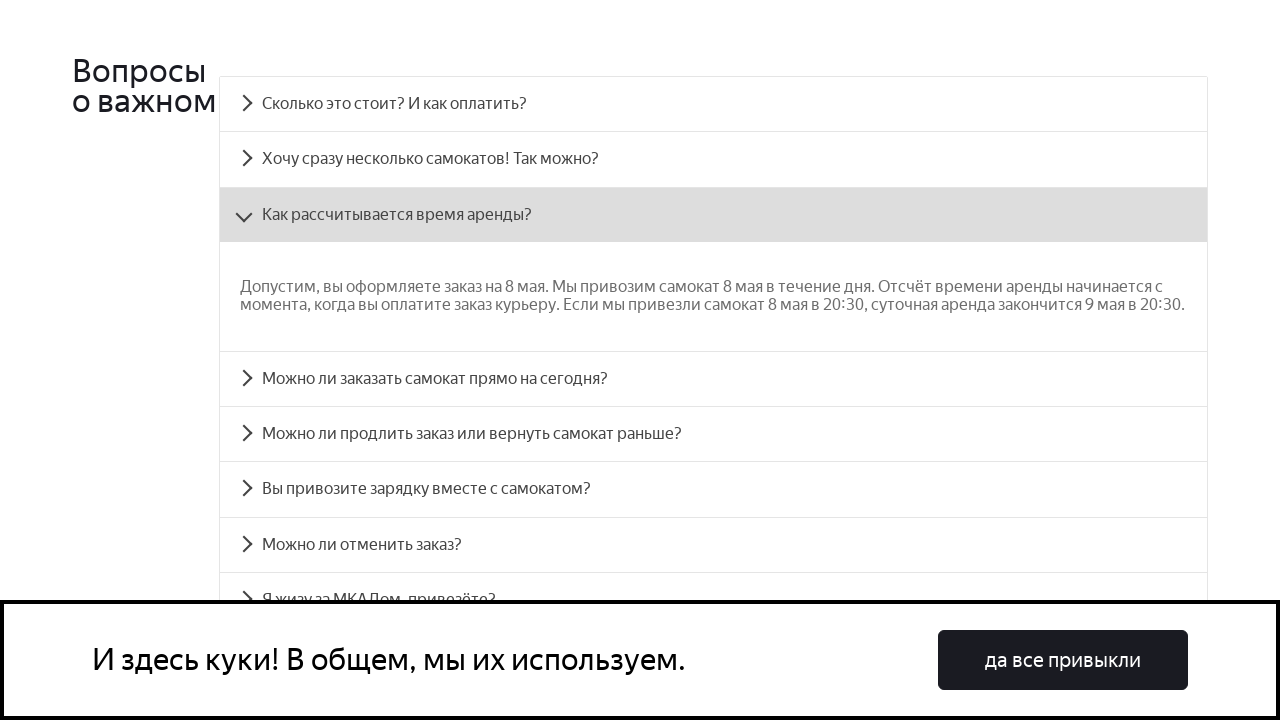

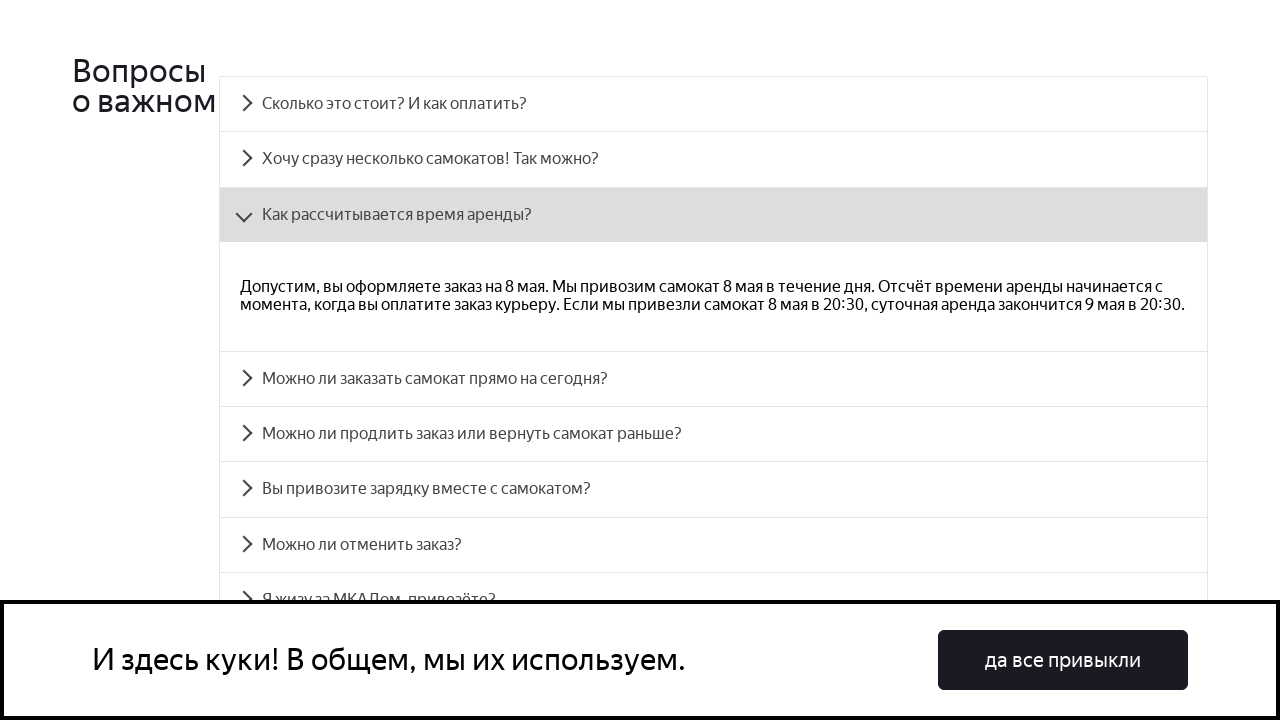